Tests JavaScript confirm dialog by clicking the confirm button and dismissing it

Starting URL: https://the-internet.herokuapp.com/javascript_alerts

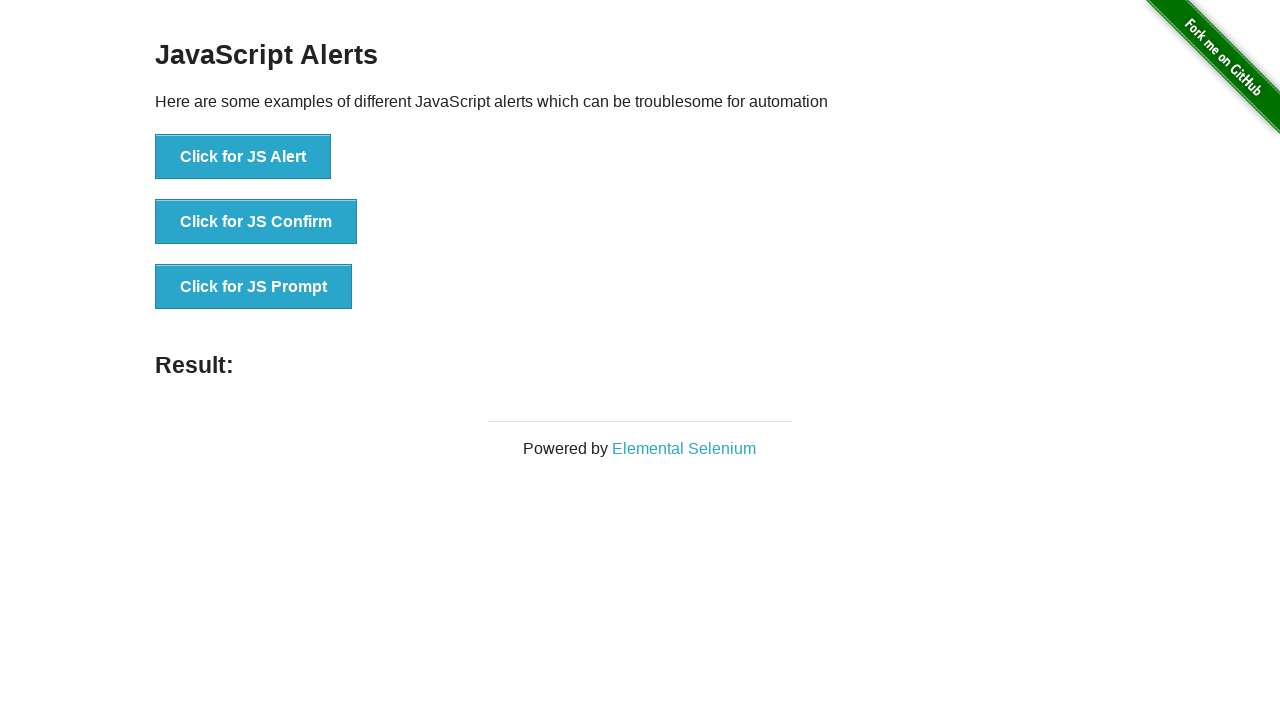

Set up dialog handler to dismiss JavaScript dialogs
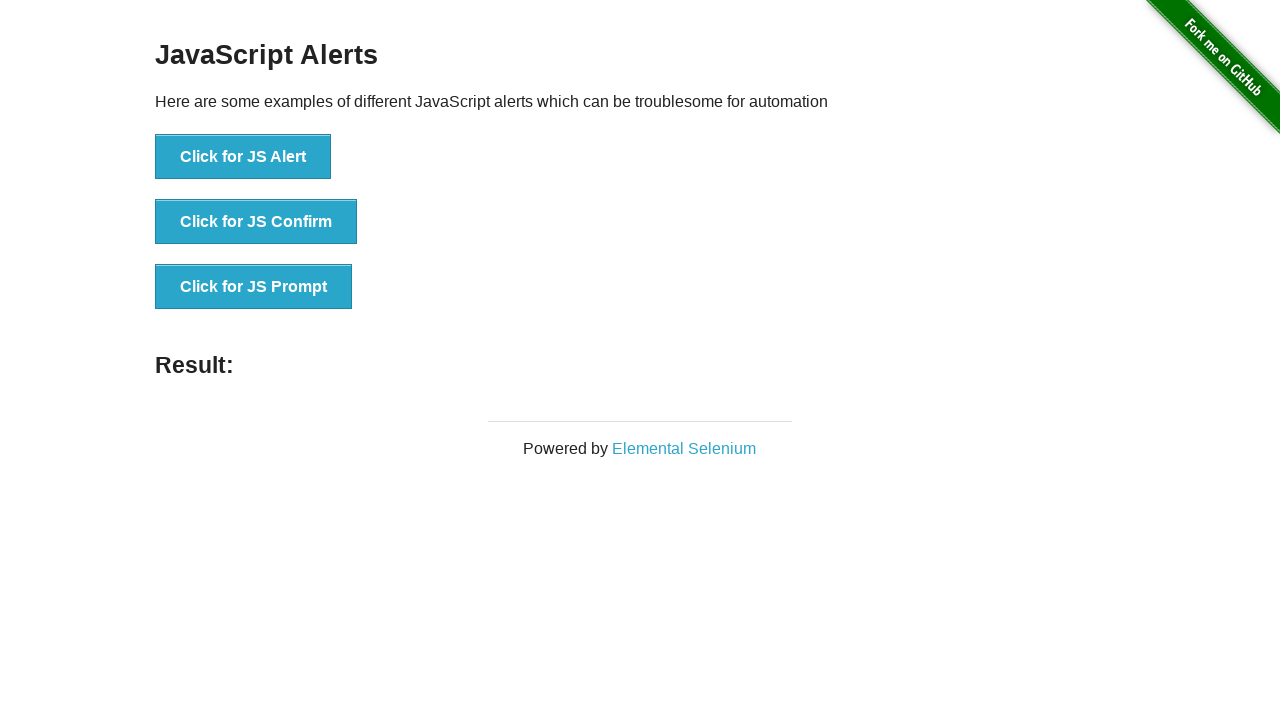

Clicked the 'Click for JS Confirm' button at (256, 222) on xpath=//button[text()="Click for JS Confirm"]
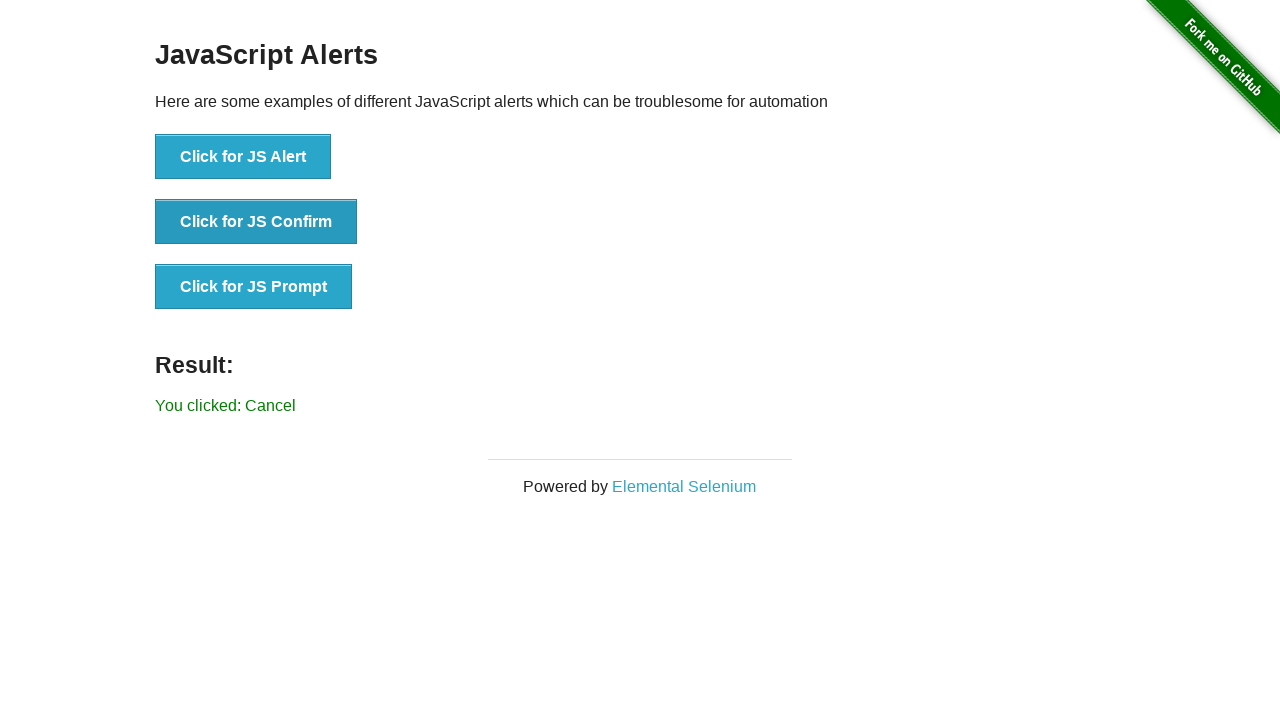

Waited for result message to appear after dismissing confirm dialog
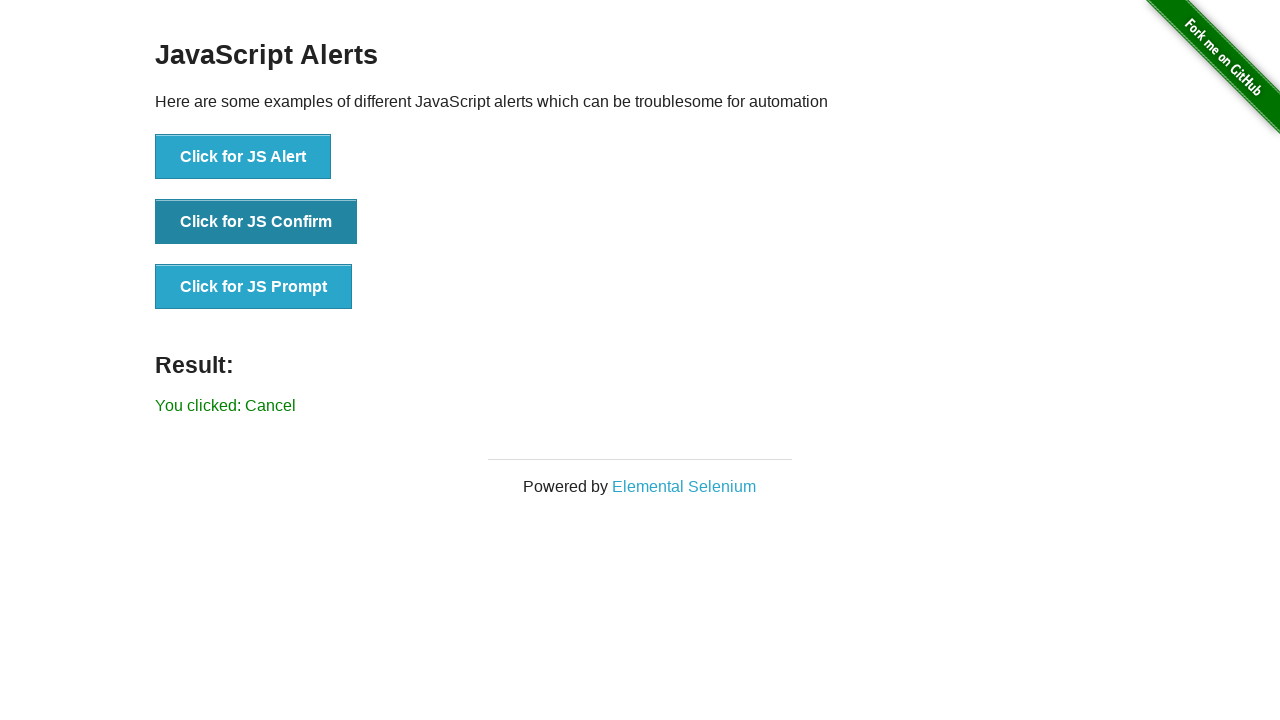

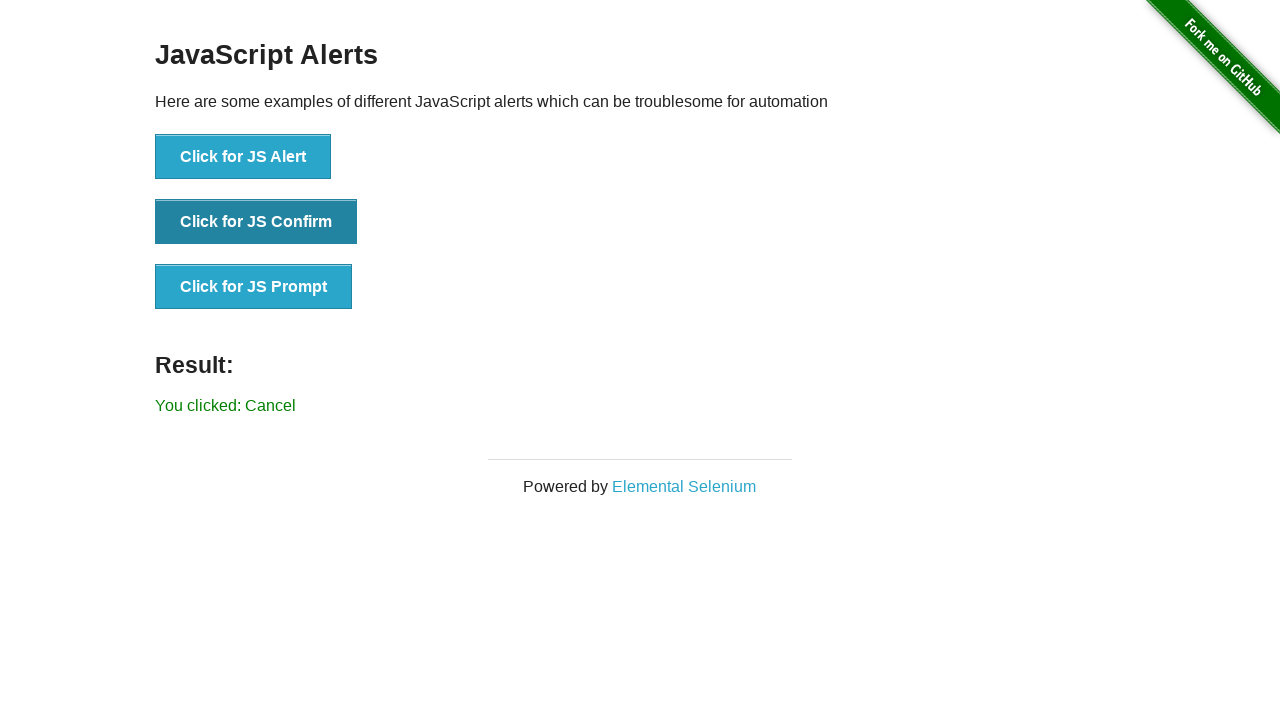